Tests that new items are appended to the bottom of the todo list by creating 3 items and verifying the count

Starting URL: https://demo.playwright.dev/todomvc

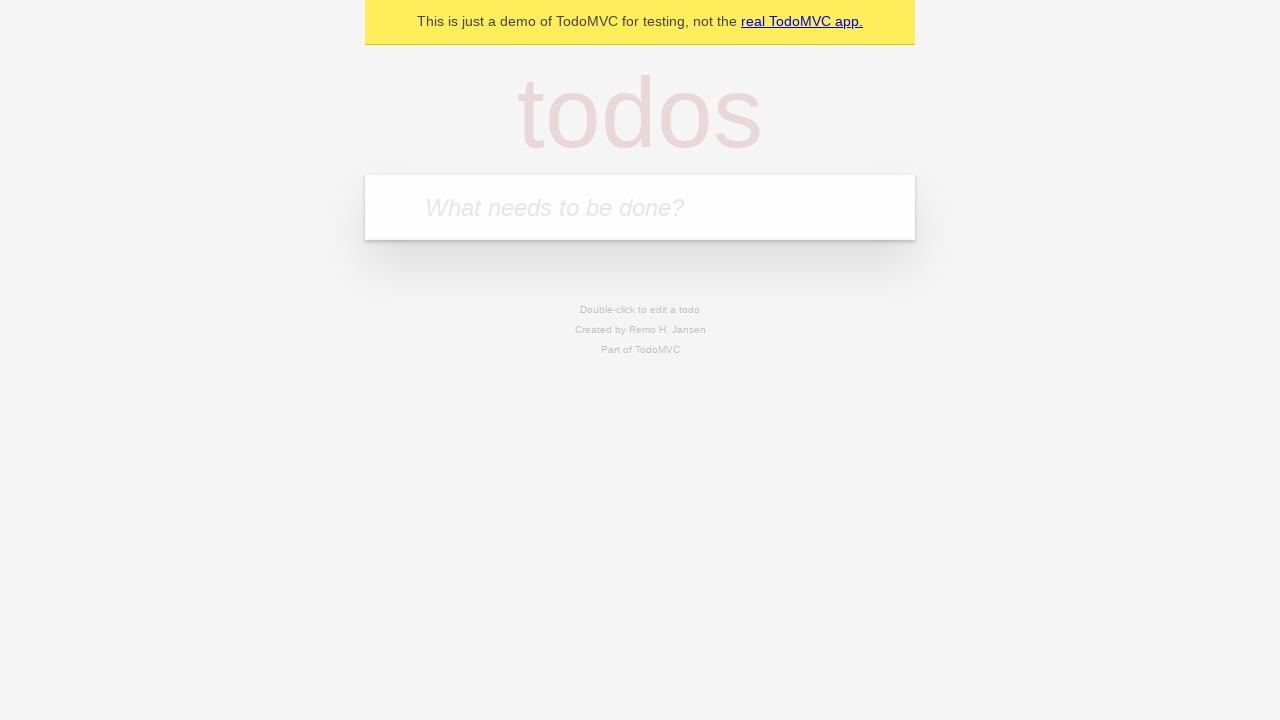

Filled todo input with 'buy some cheese' on internal:attr=[placeholder="What needs to be done?"i]
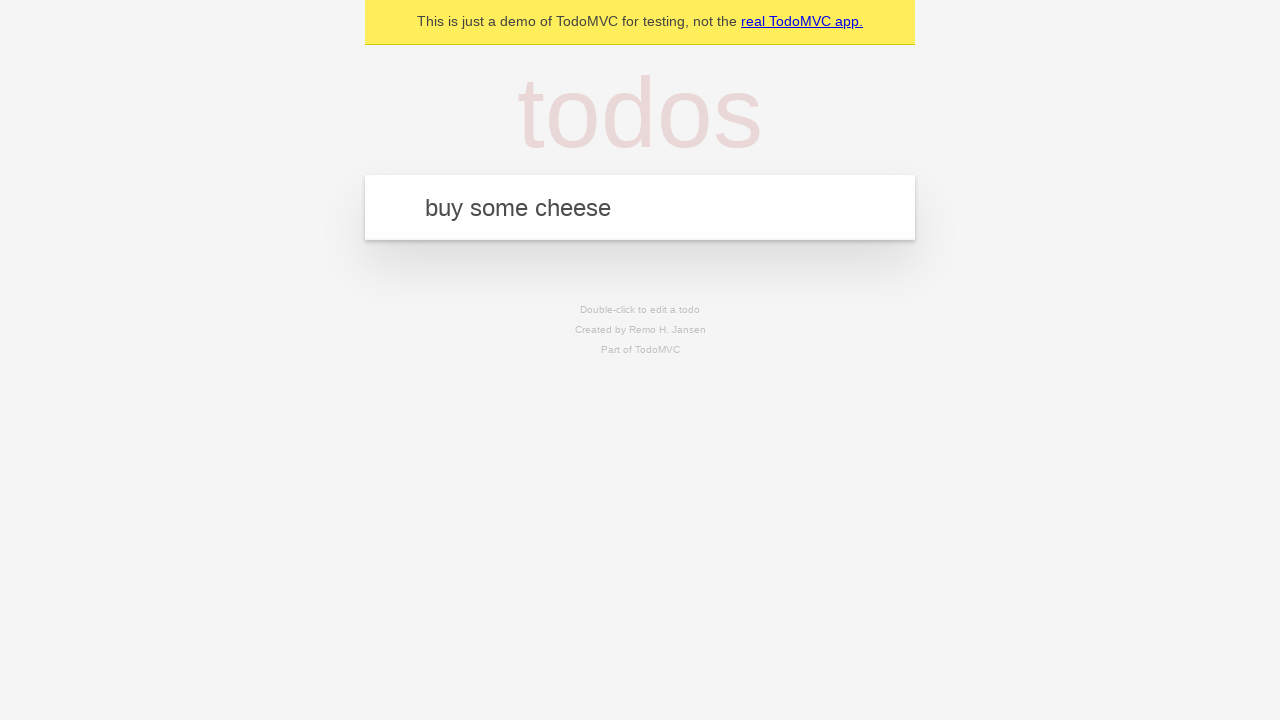

Pressed Enter to create first todo item on internal:attr=[placeholder="What needs to be done?"i]
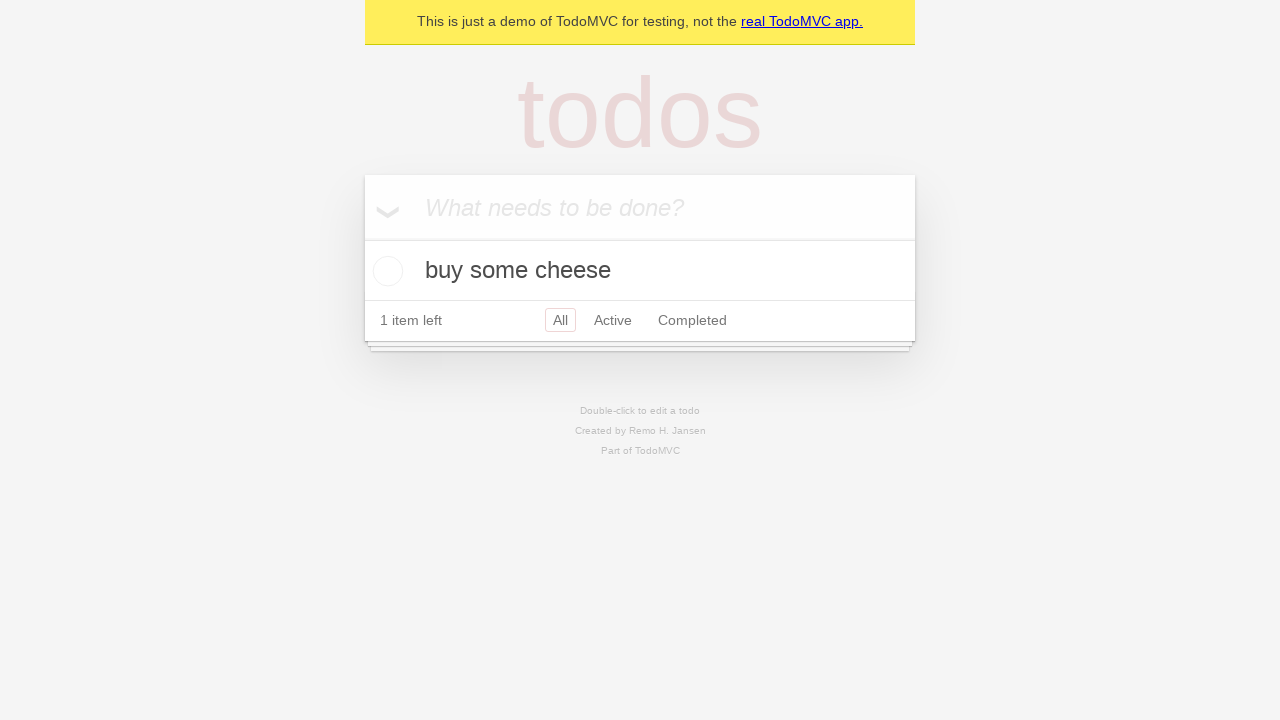

Filled todo input with 'feed the cat' on internal:attr=[placeholder="What needs to be done?"i]
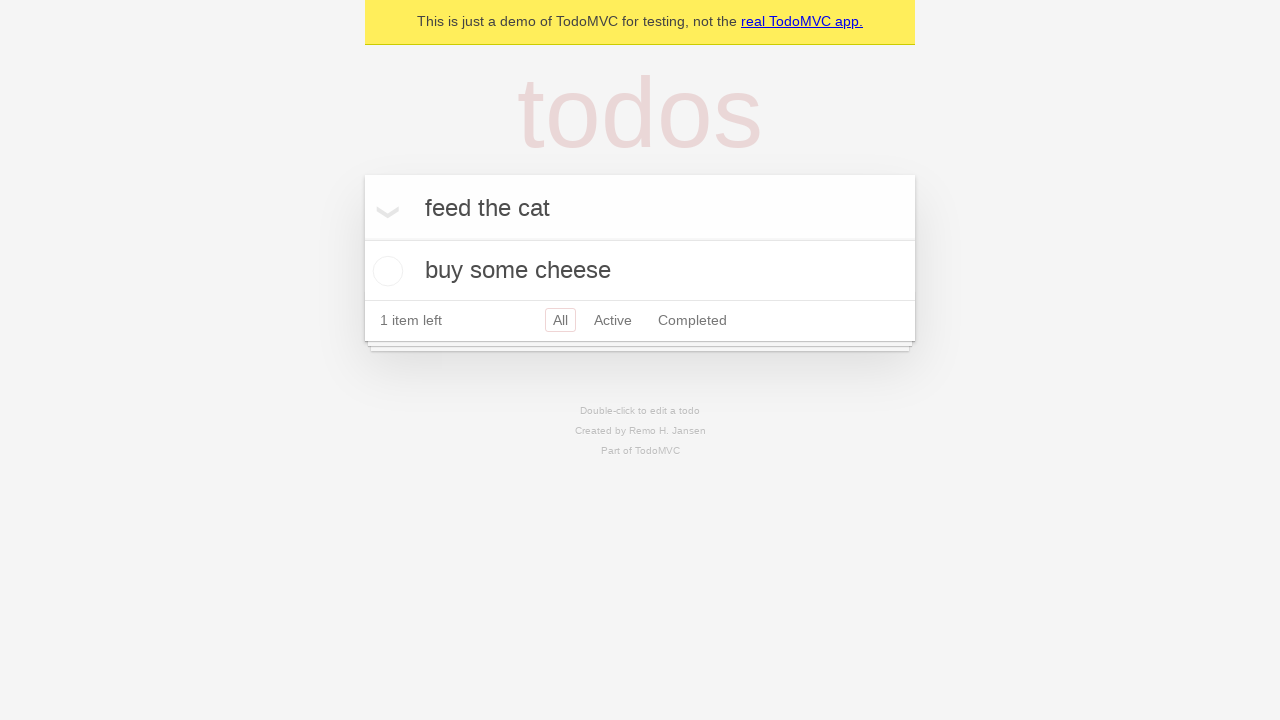

Pressed Enter to create second todo item on internal:attr=[placeholder="What needs to be done?"i]
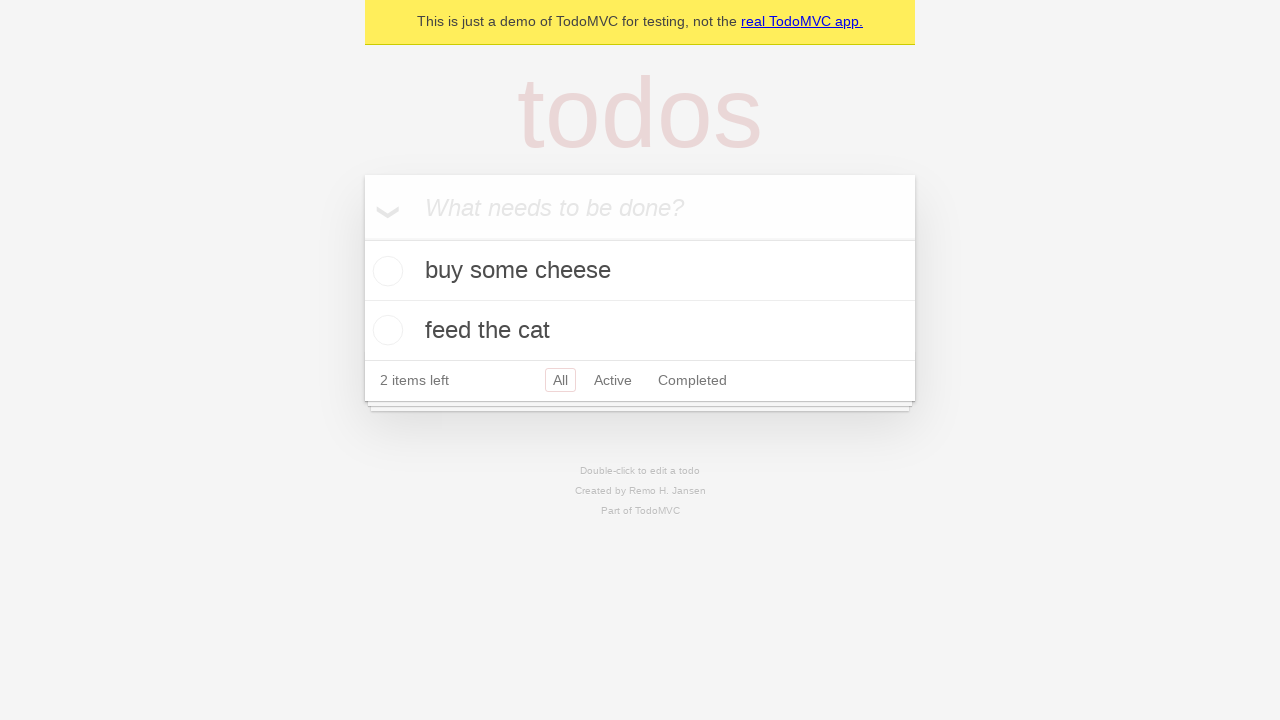

Filled todo input with 'book a doctors appointment' on internal:attr=[placeholder="What needs to be done?"i]
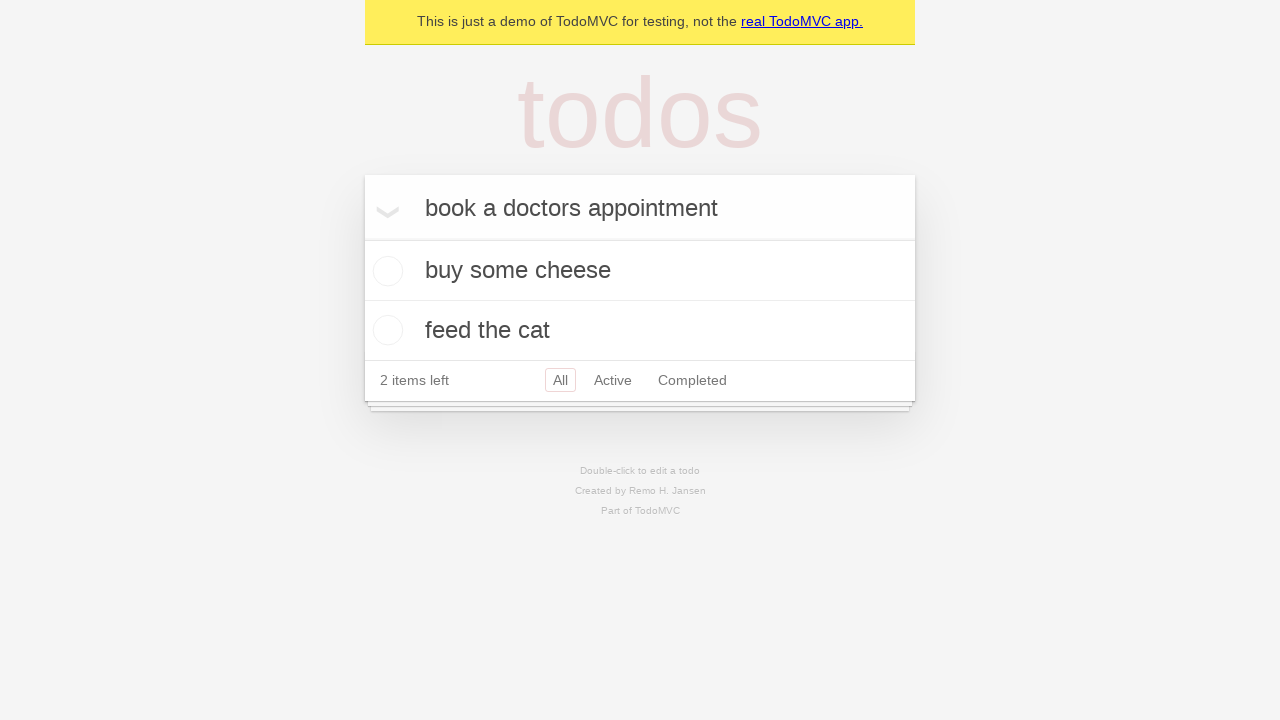

Pressed Enter to create third todo item on internal:attr=[placeholder="What needs to be done?"i]
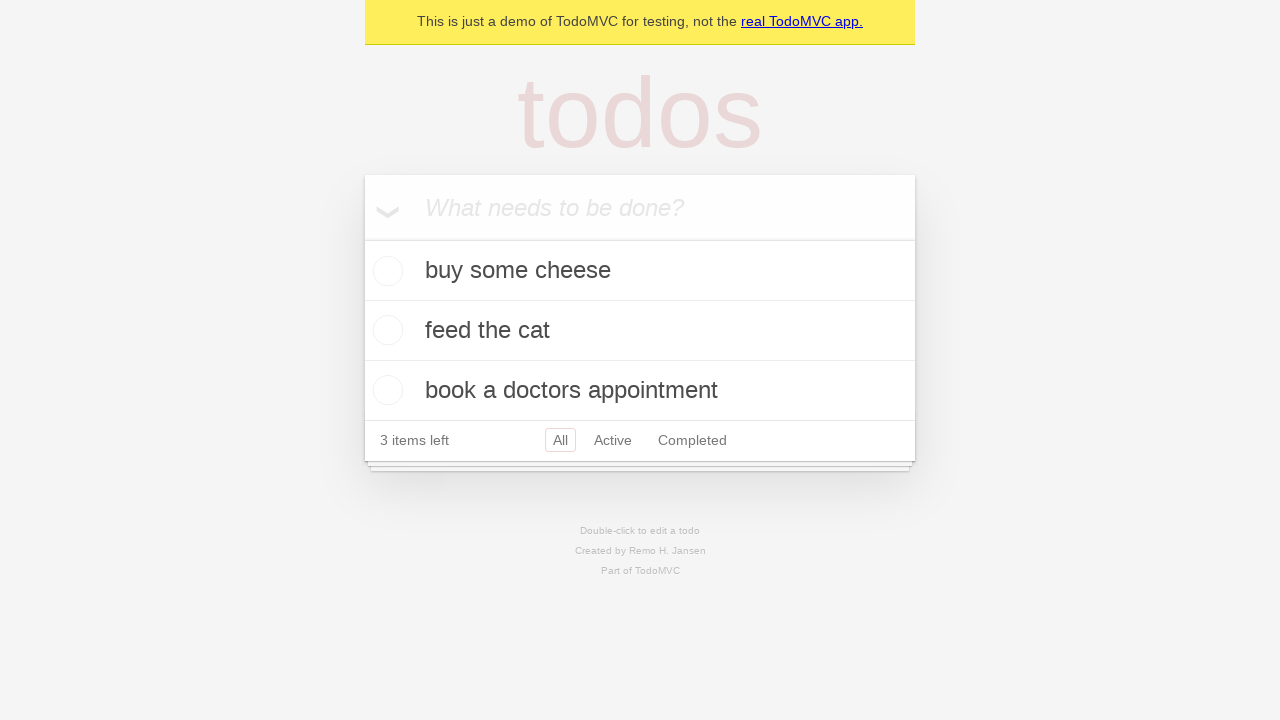

Waited for todo count element to appear, verifying all 3 items were created
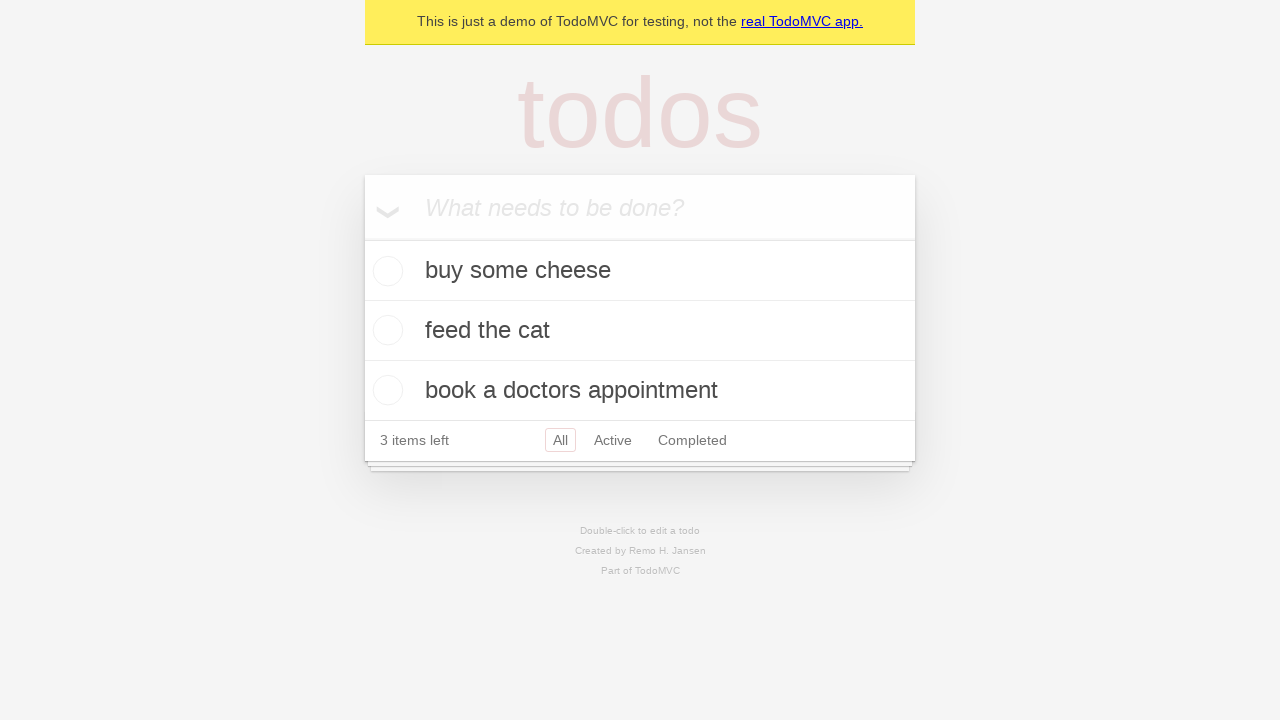

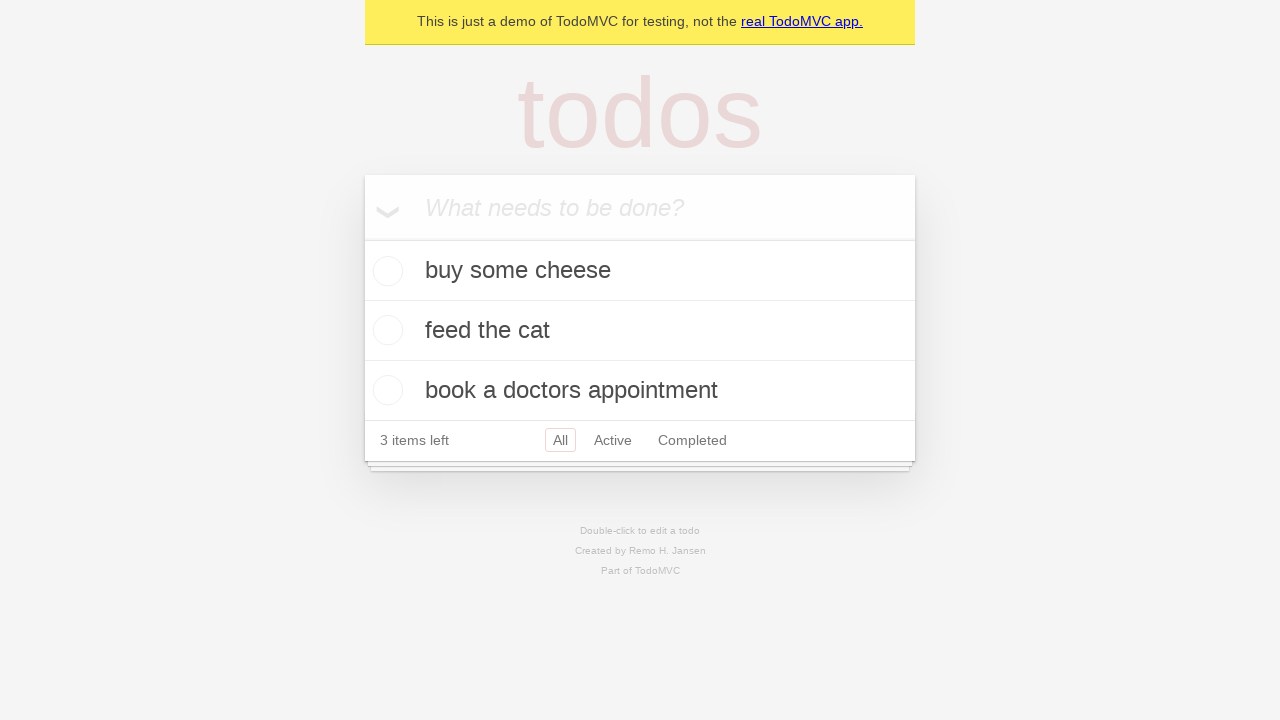